Tests the AngularJS homepage ToDo app by adding a new task, verifying the task count, and marking the task as complete.

Starting URL: https://angularjs.org

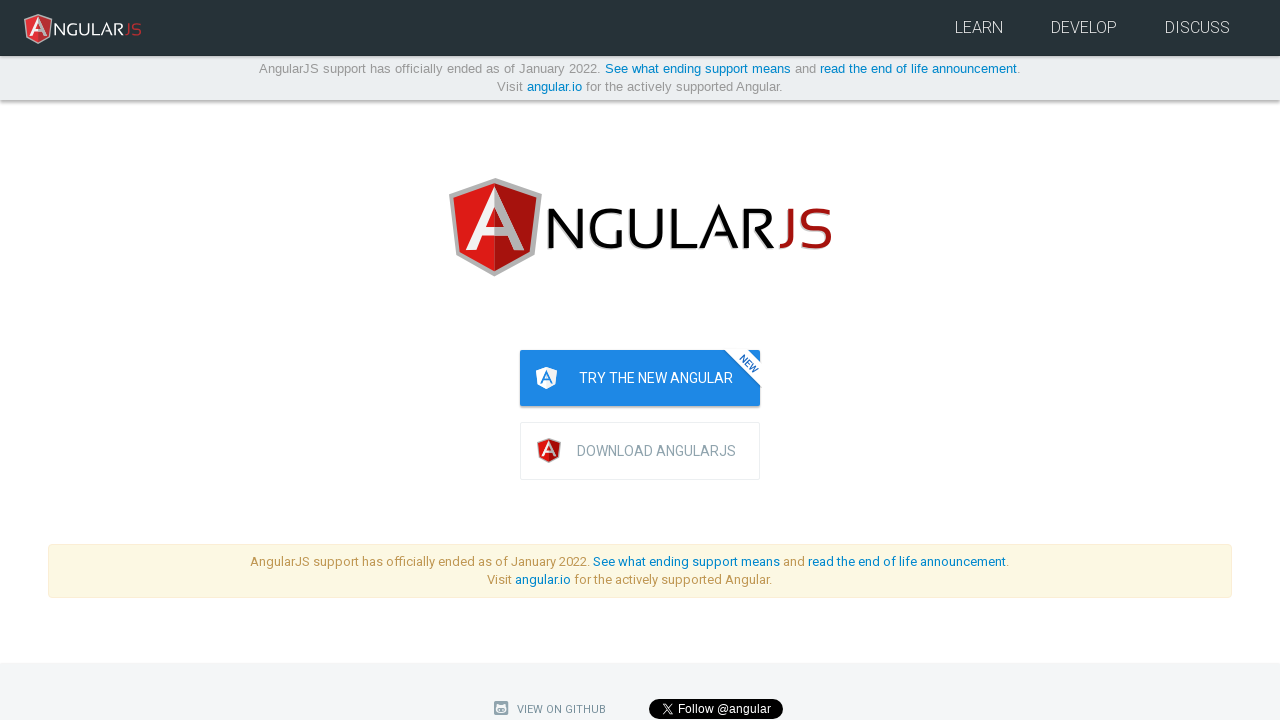

Filled todo input field with 'what is nightwatch?' on [ng-model="todoList.todoText"]
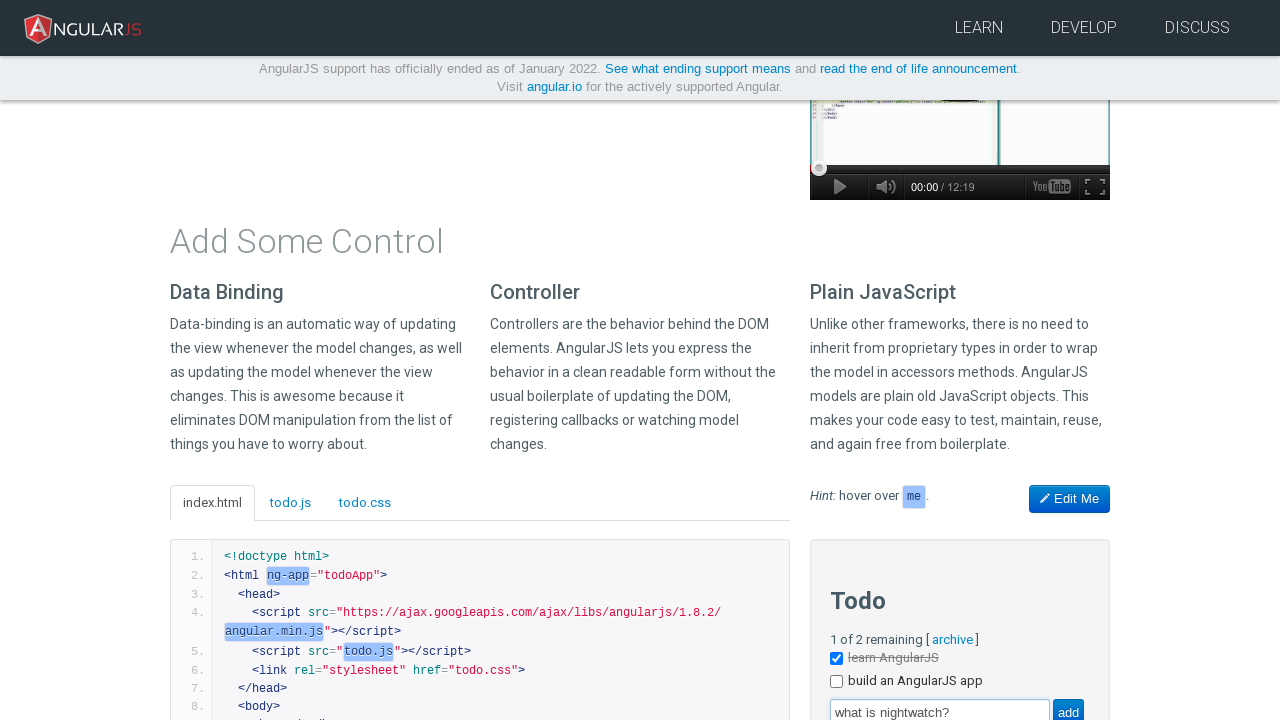

Clicked add button to create new todo at (1068, 706) on [value="add"]
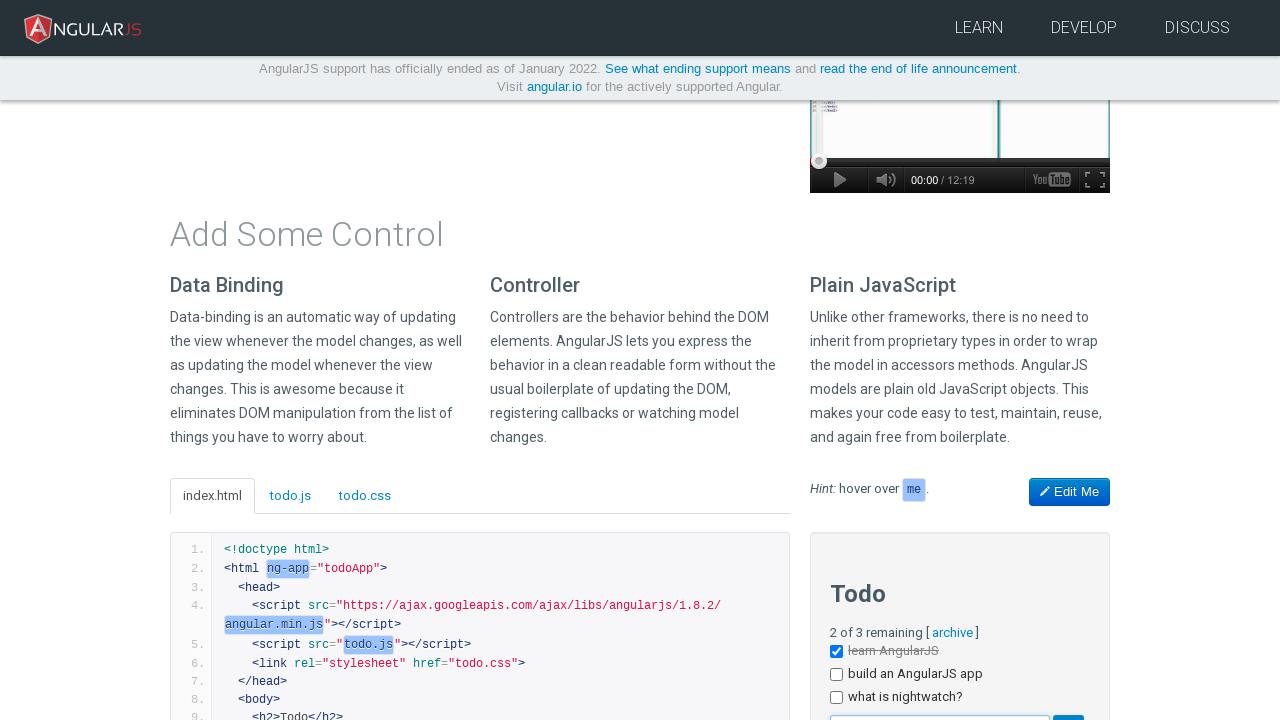

Todo items loaded and visible
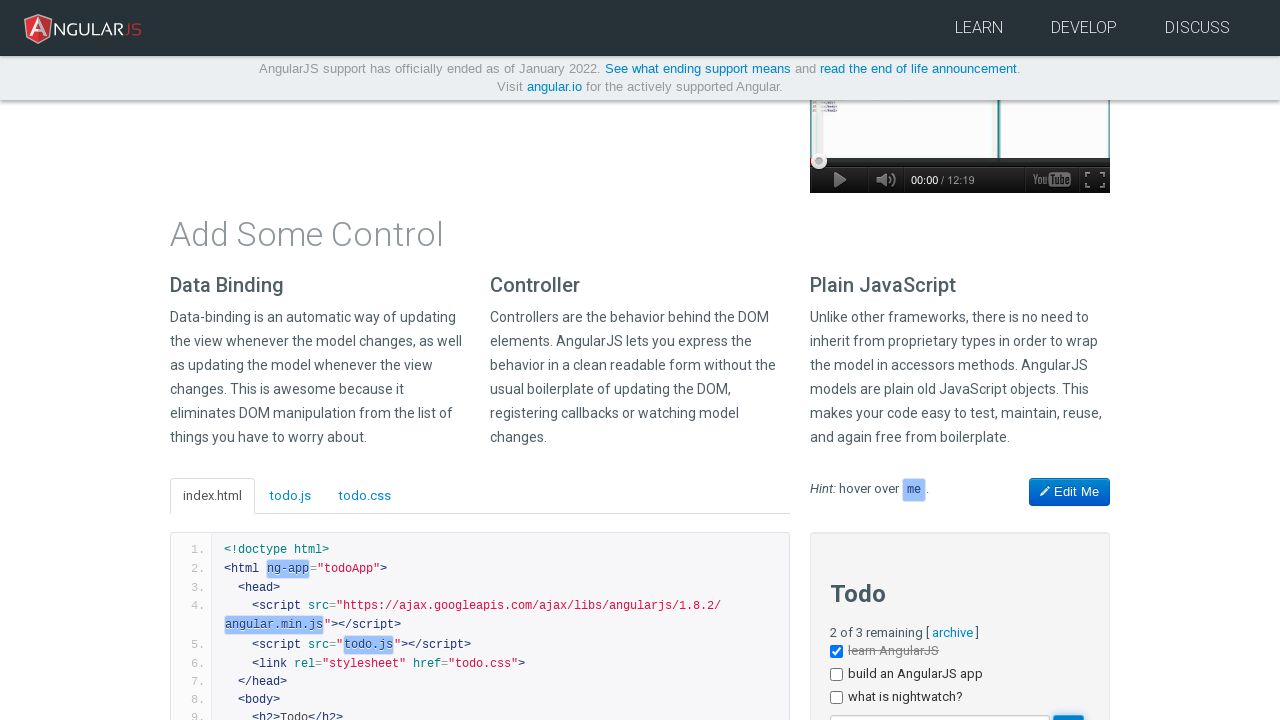

Marked third todo item as complete at (836, 698) on [ng-repeat="todo in todoList.todos"] >> nth=2 >> input
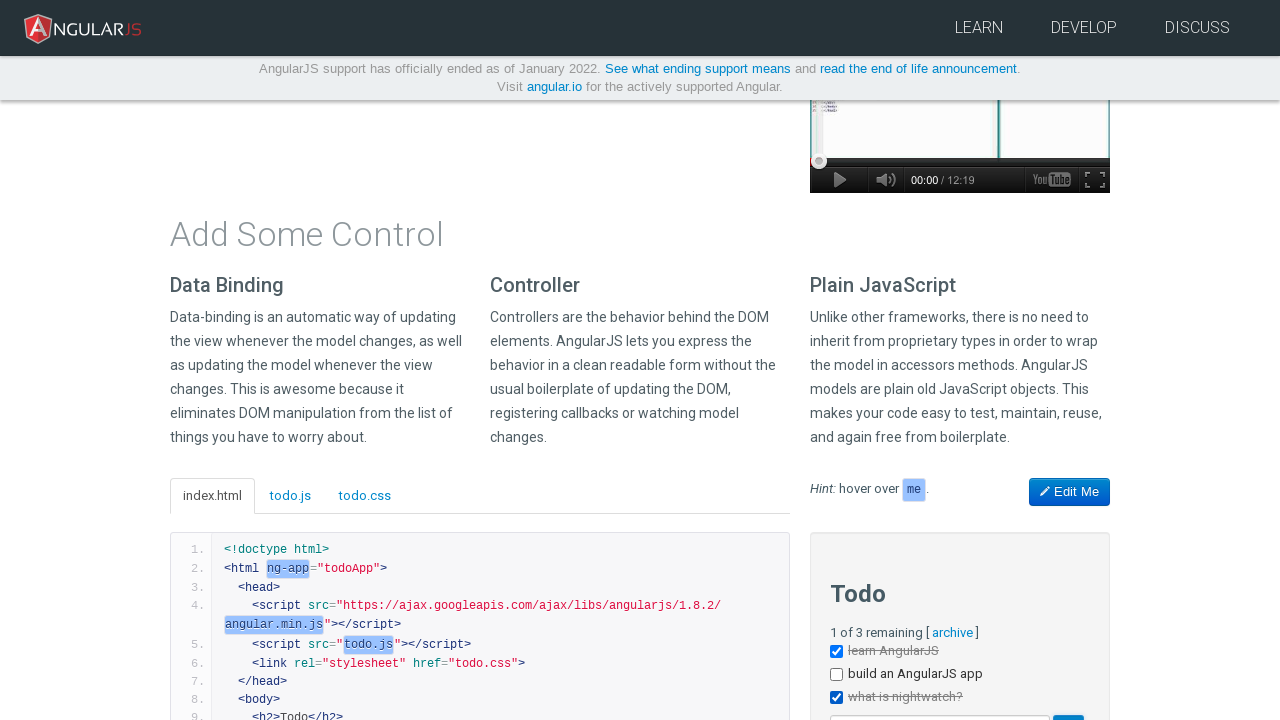

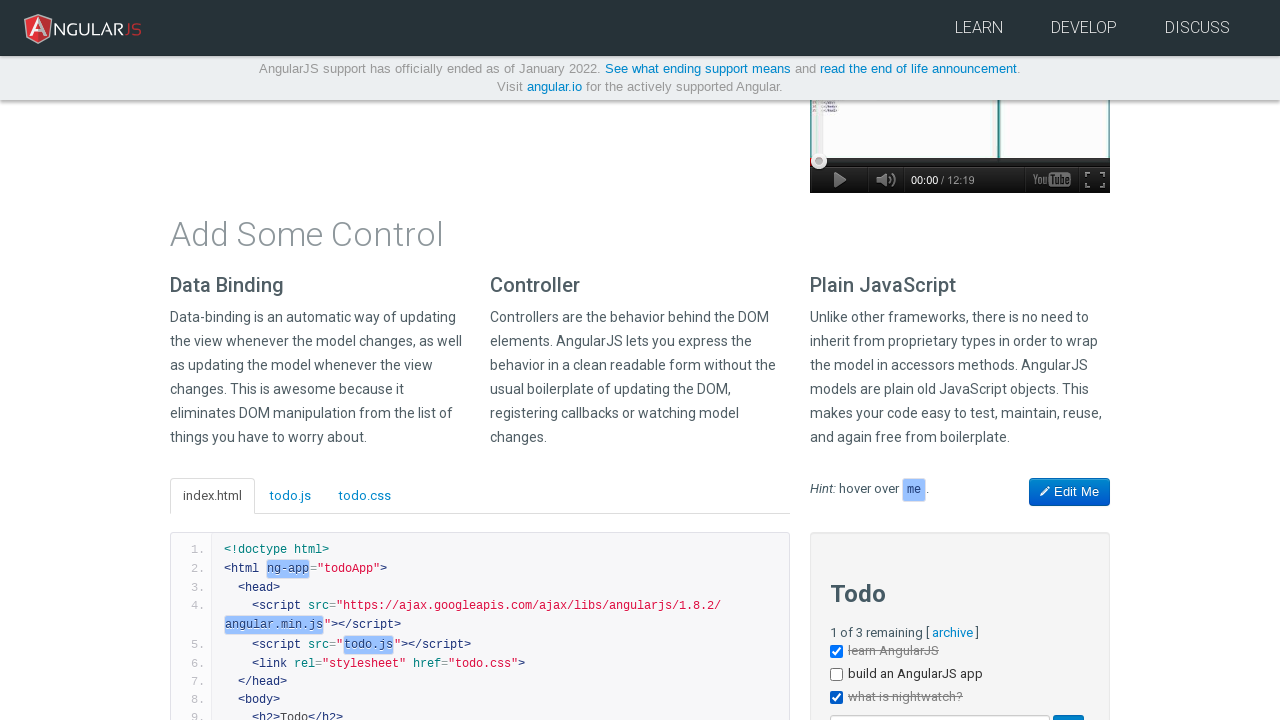